Navigates to the "Wota" game page on itch.io and verifies the page loads successfully.

Starting URL: https://scarybee.itch.io/wota

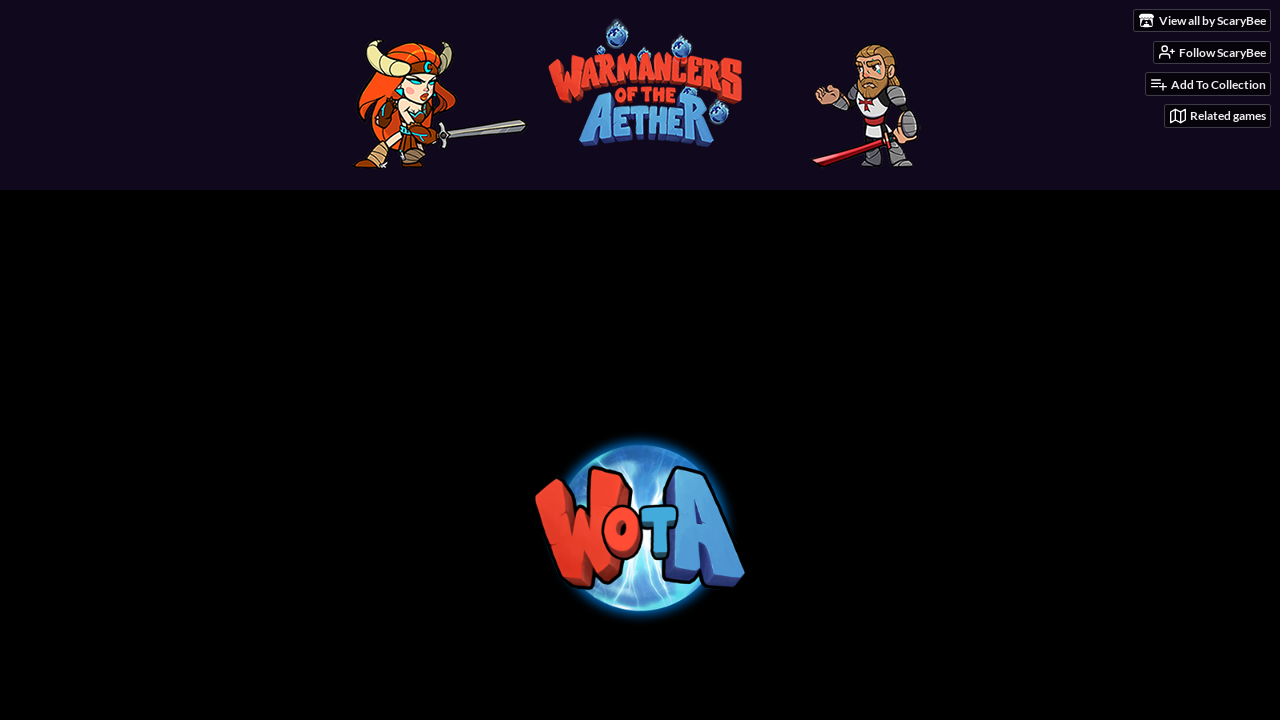

Waited for page DOM content to load
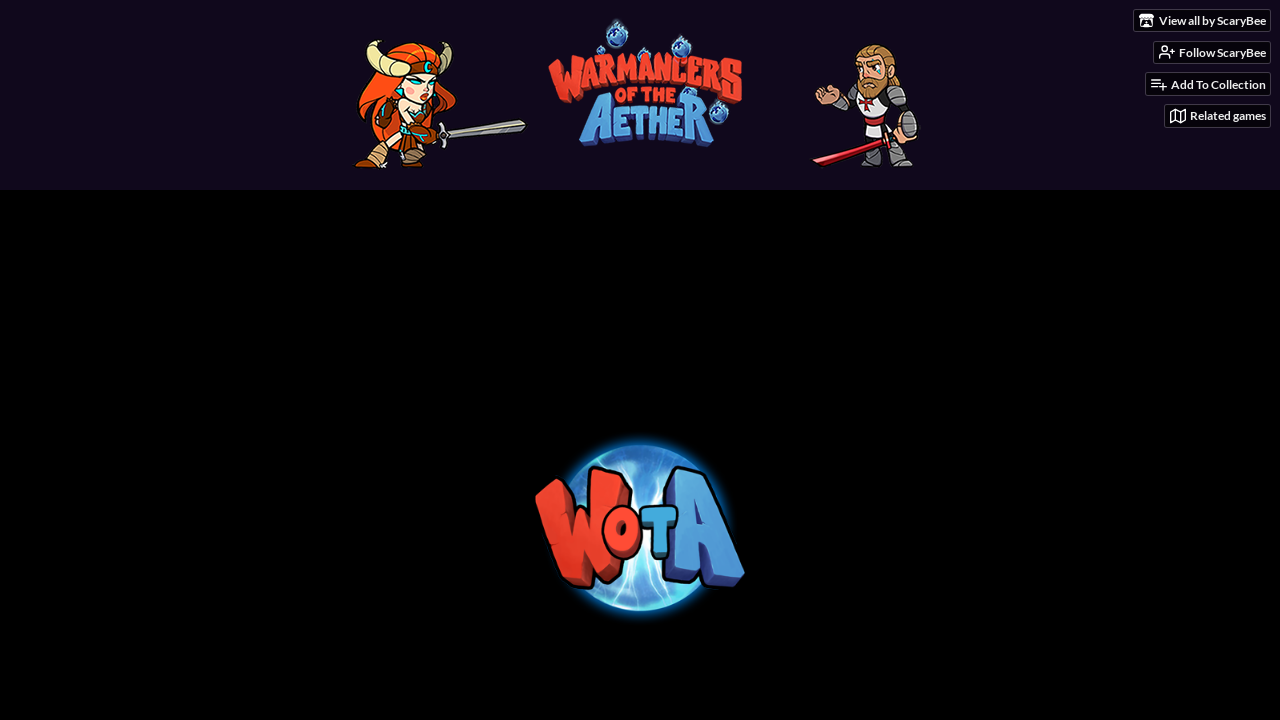

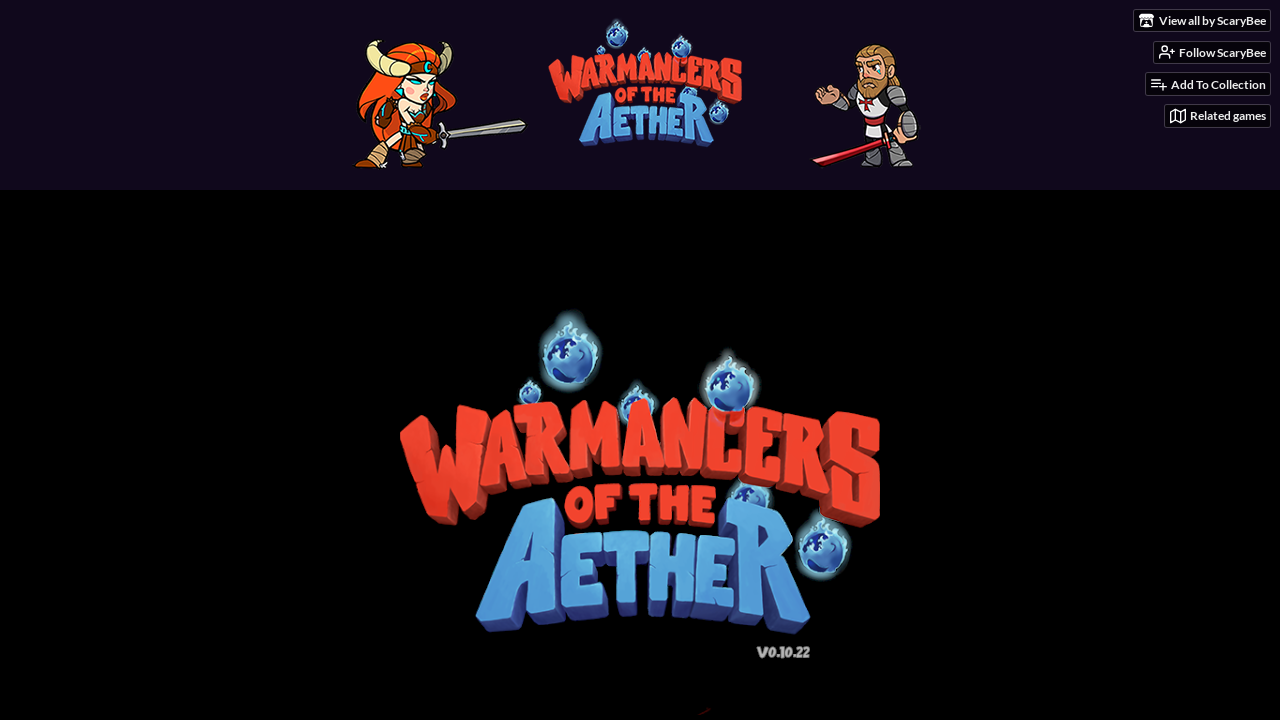